Tests that clicking a toggle button reveals a hidden message element

Starting URL: https://paulocoliveira.github.io/mypages/validation/index.html

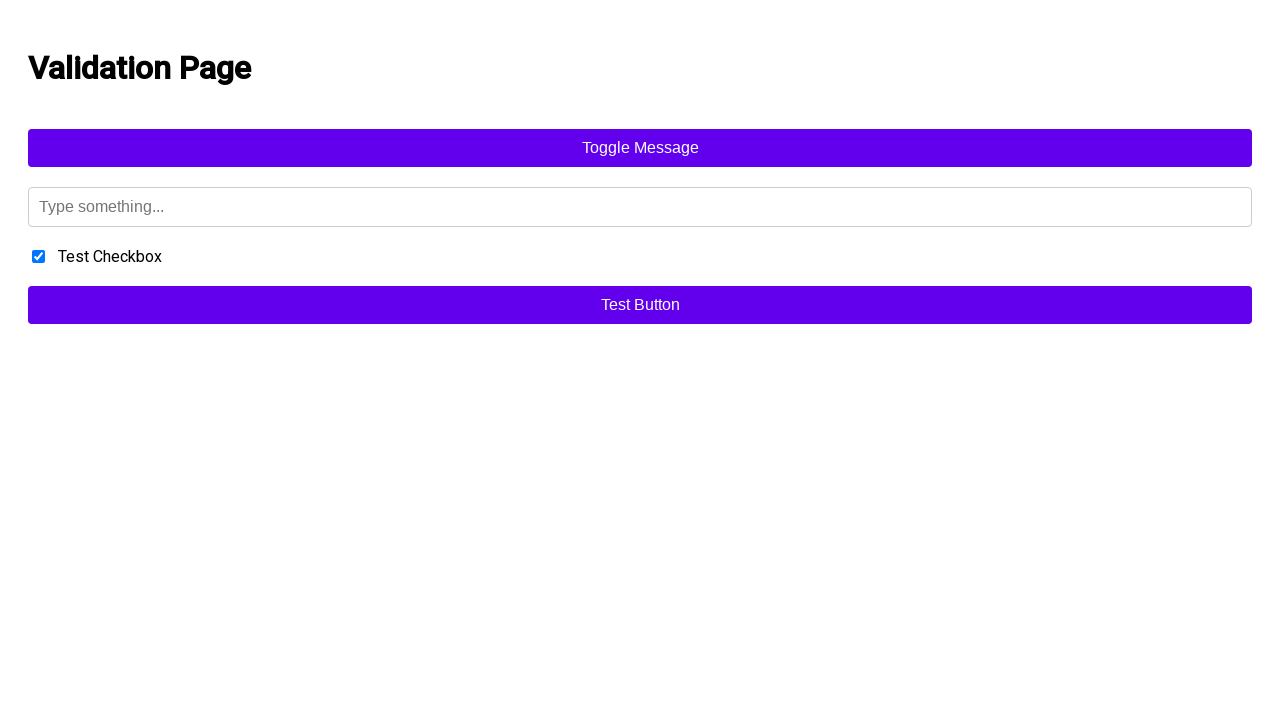

Navigated to validation page
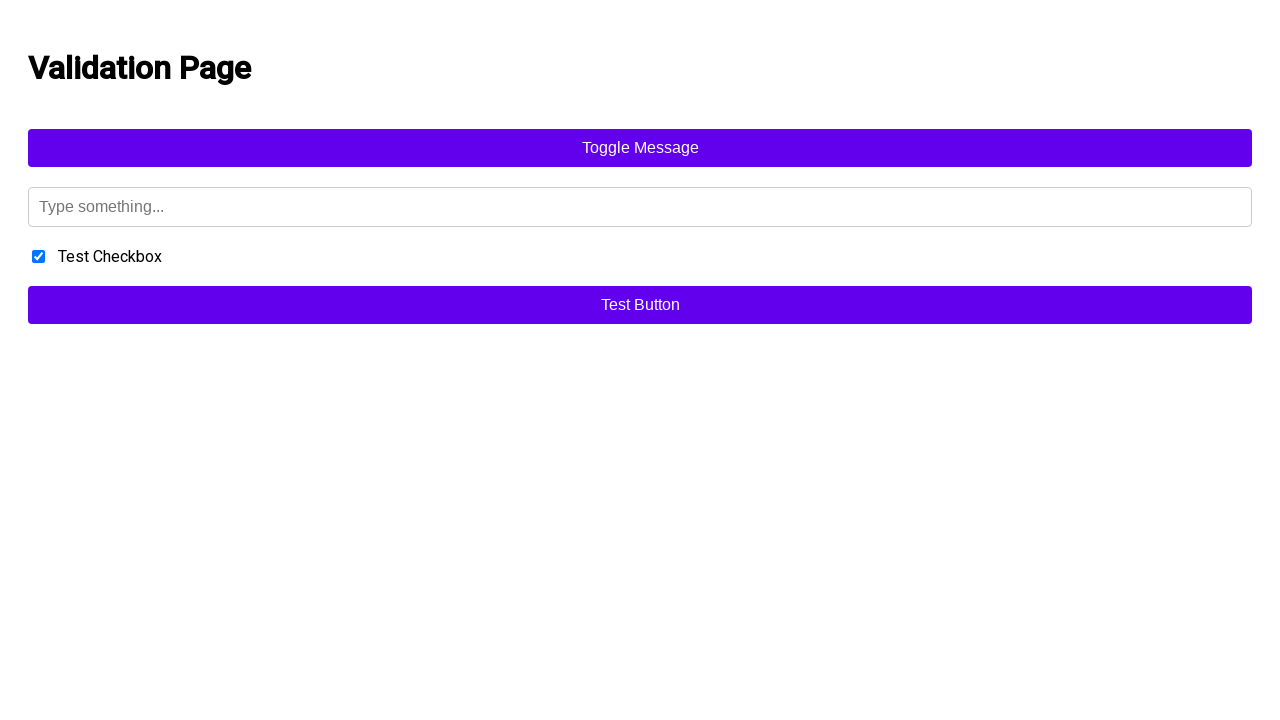

Clicked toggle button to reveal hidden message at (640, 148) on #toggleButton
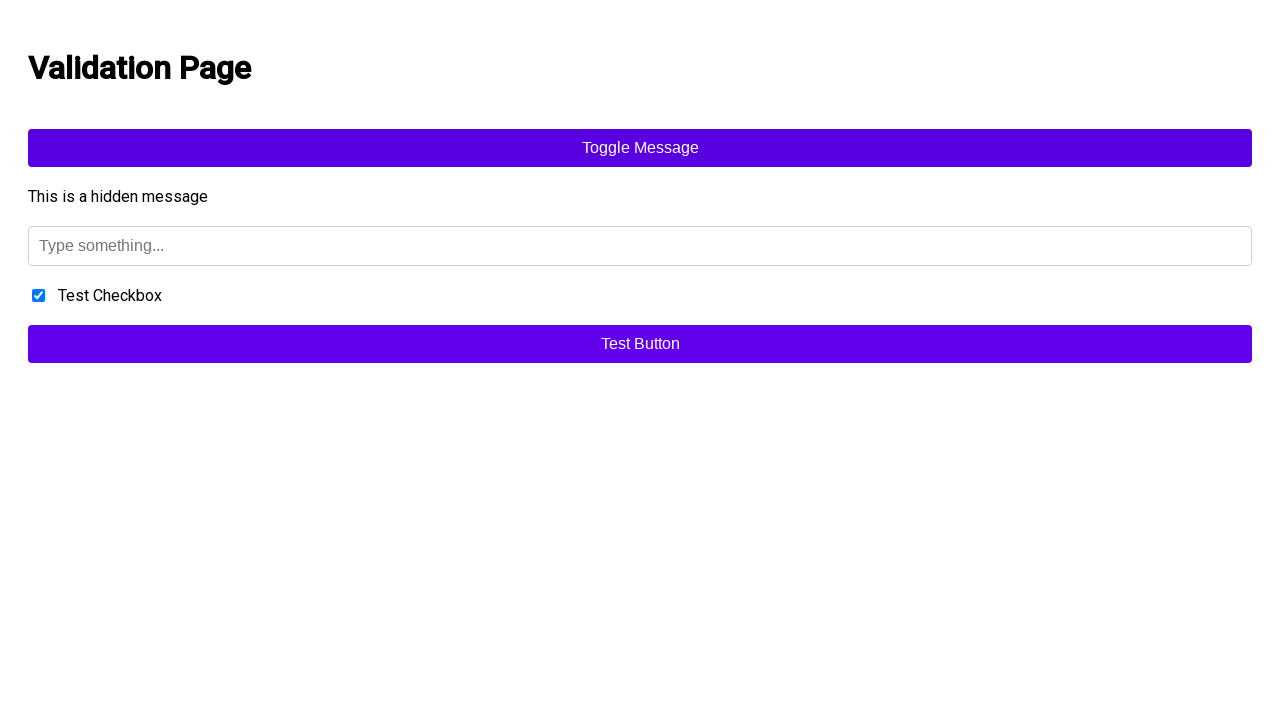

Located hidden message element
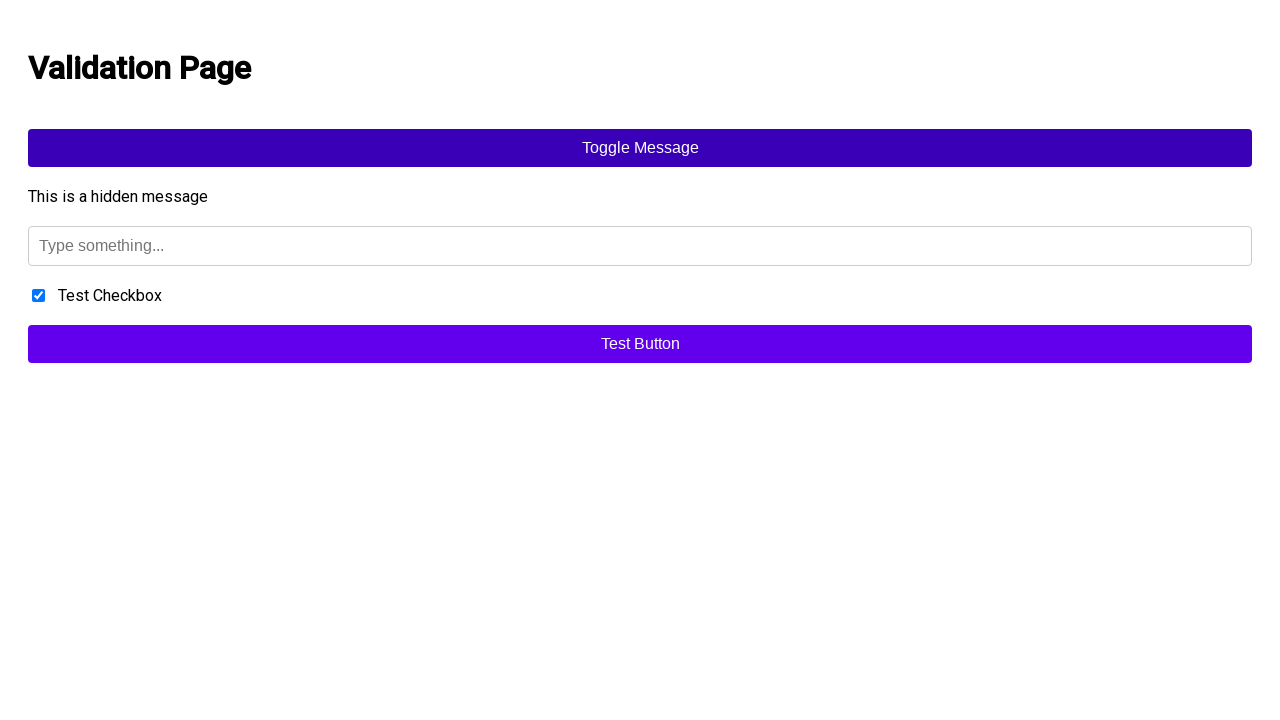

Verified that hidden message is now visible
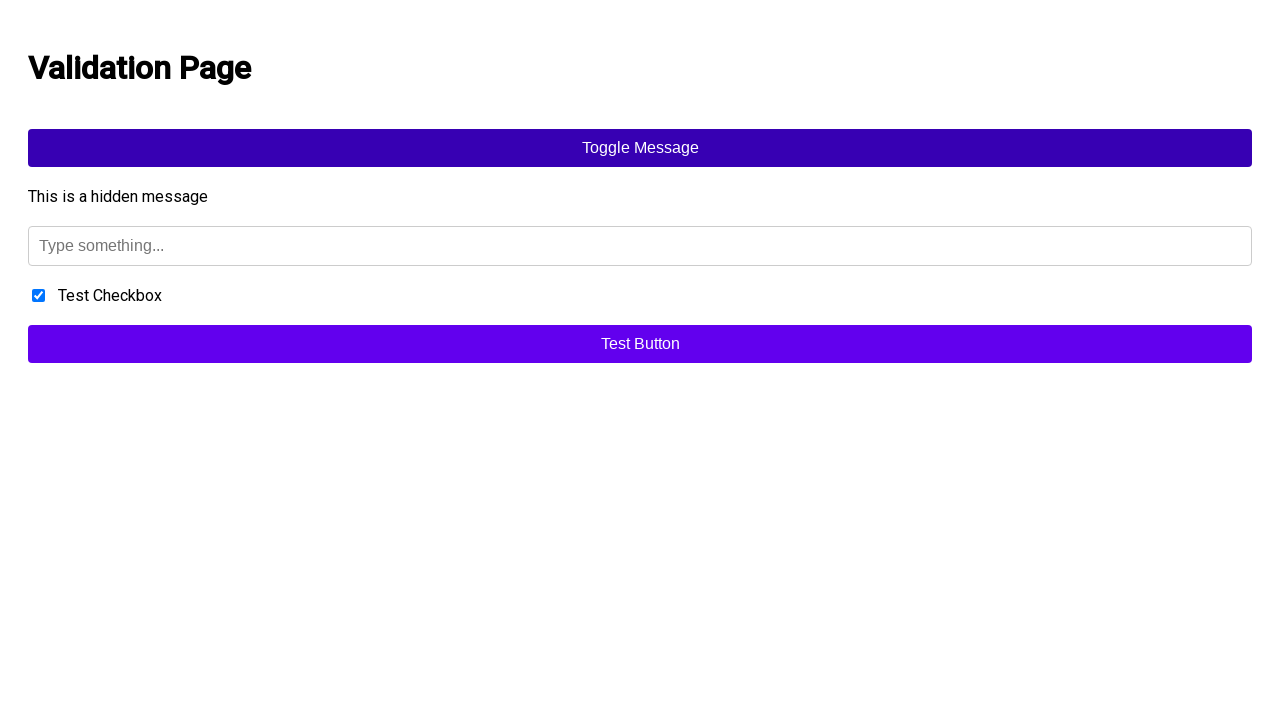

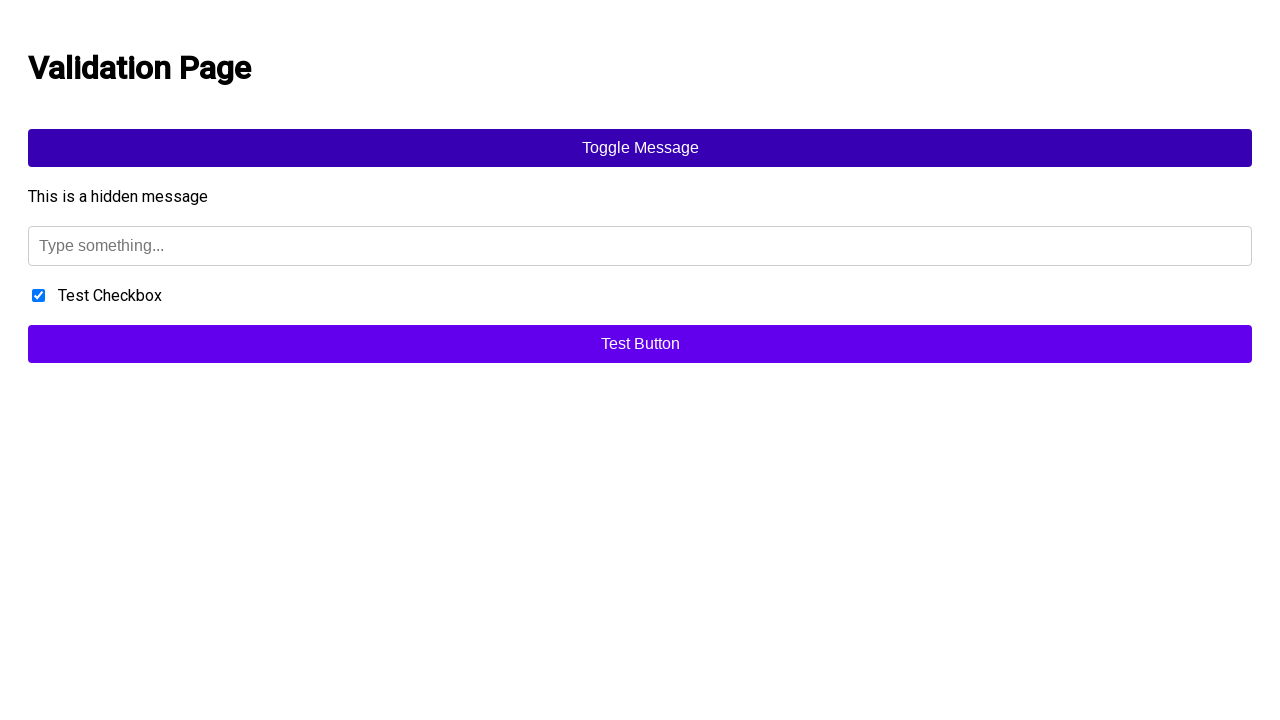